Tests JavaScript prompt alert functionality by switching to an iframe, triggering a prompt, entering text, and verifying the result is displayed correctly

Starting URL: https://www.w3schools.com/js/tryit.asp?filename=tryjs_prompt

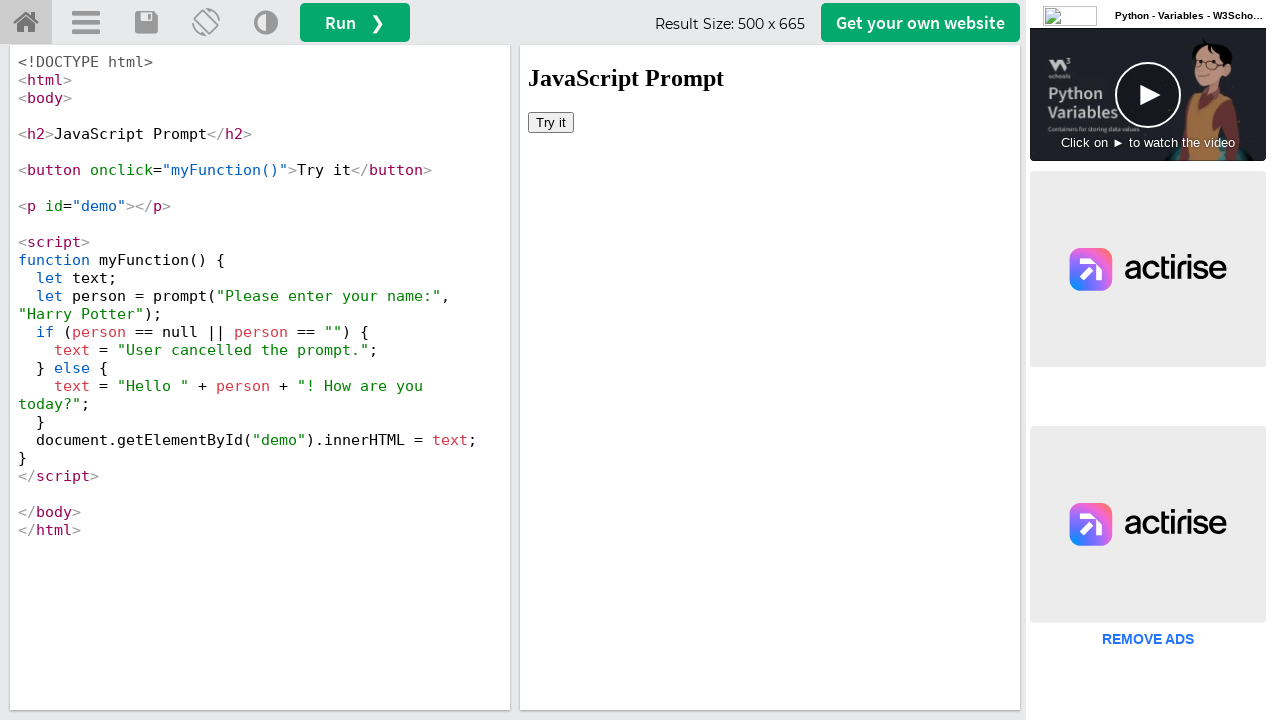

Located iframe with id 'iframeResult'
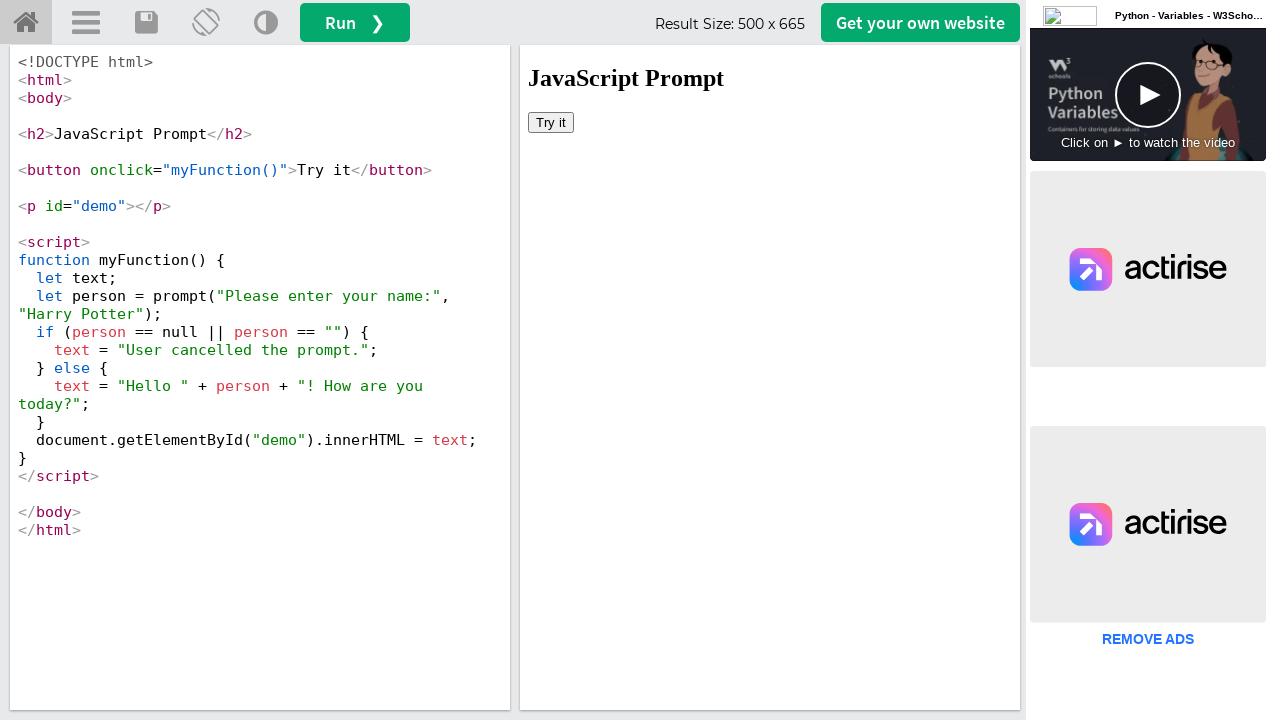

Clicked 'Try it' button to trigger JavaScript prompt at (551, 122) on #iframeResult >> internal:control=enter-frame >> xpath=//button[text()='Try it']
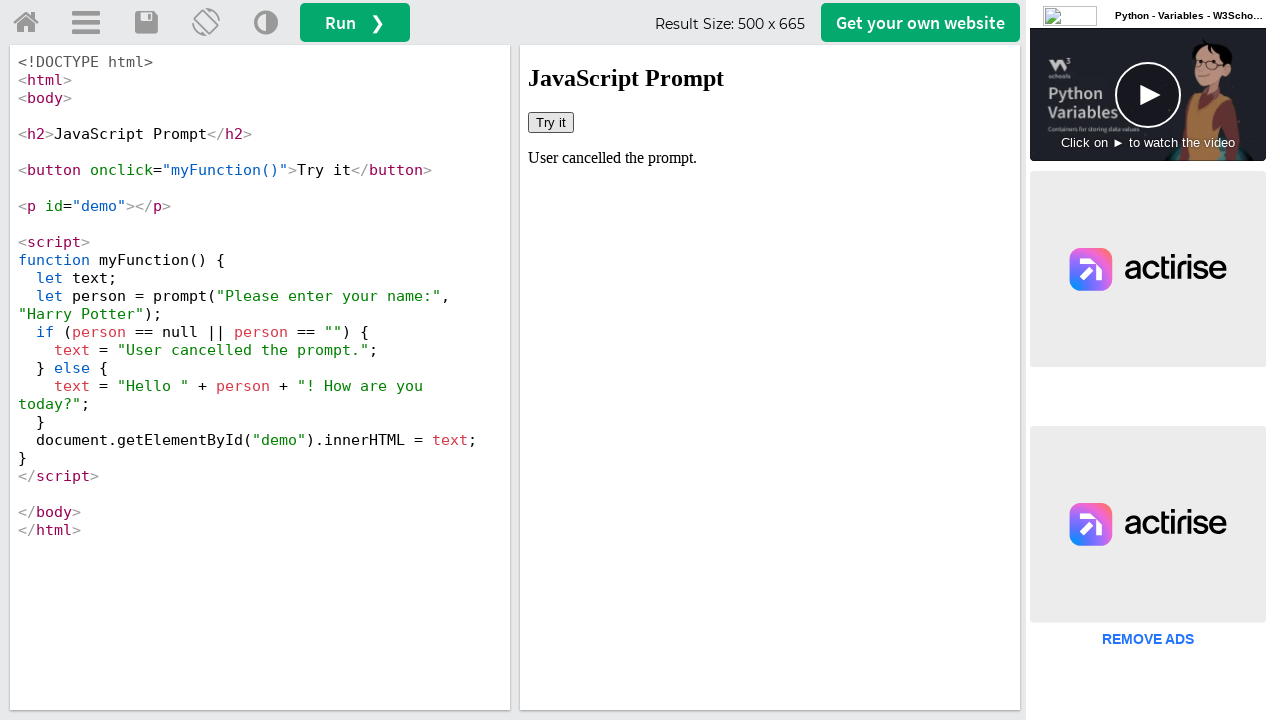

Set up dialog handler to accept prompt with text 'Priya'
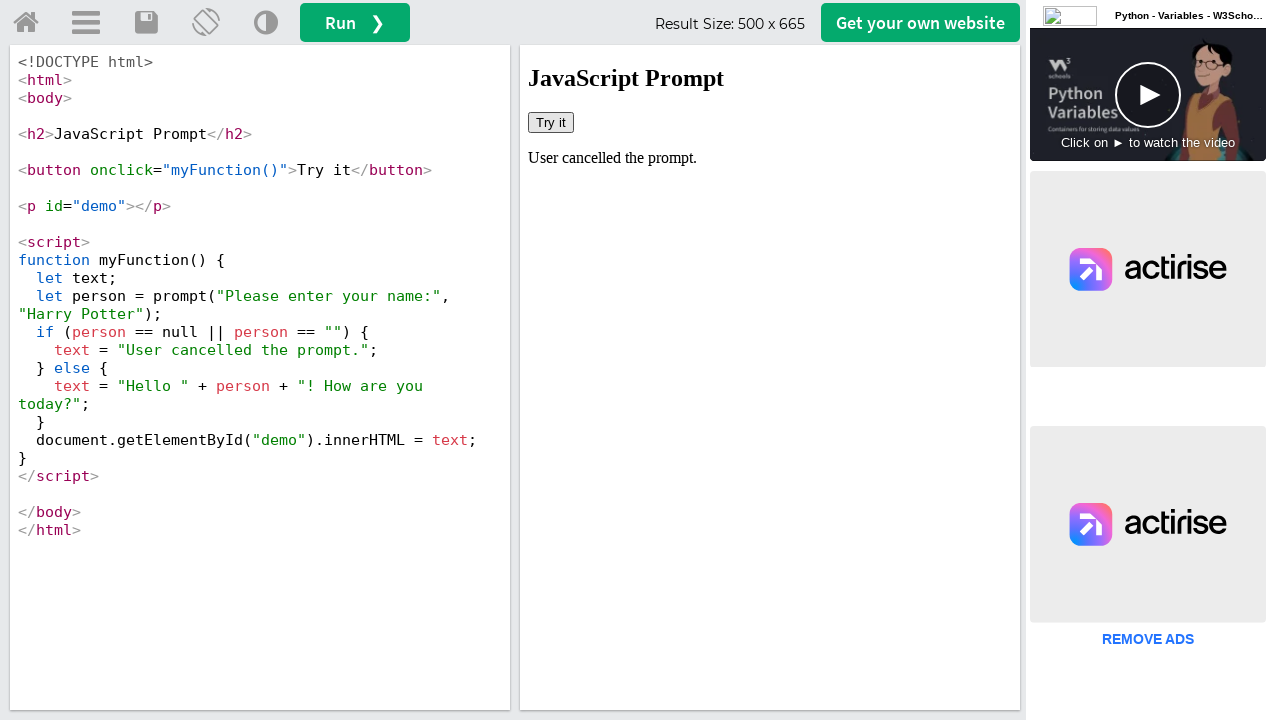

Retrieved text content from demo element
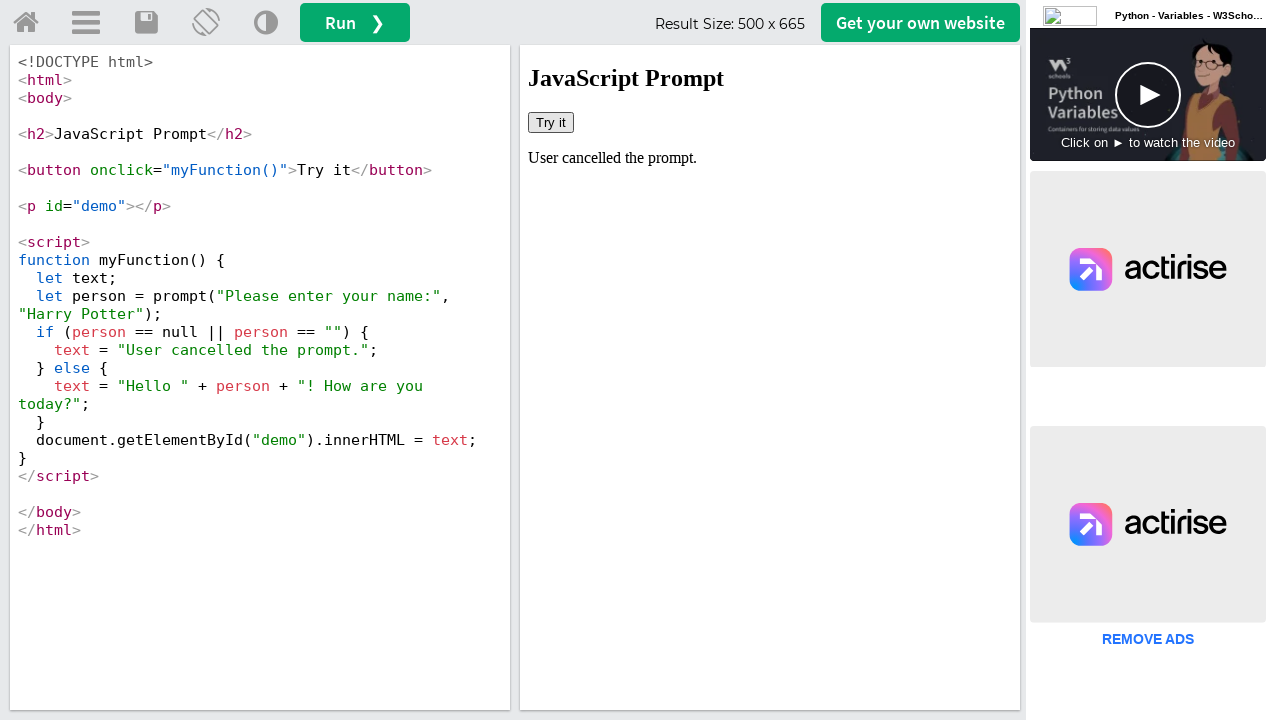

Verification failed - 'Priya' not found in demo output - Test failed
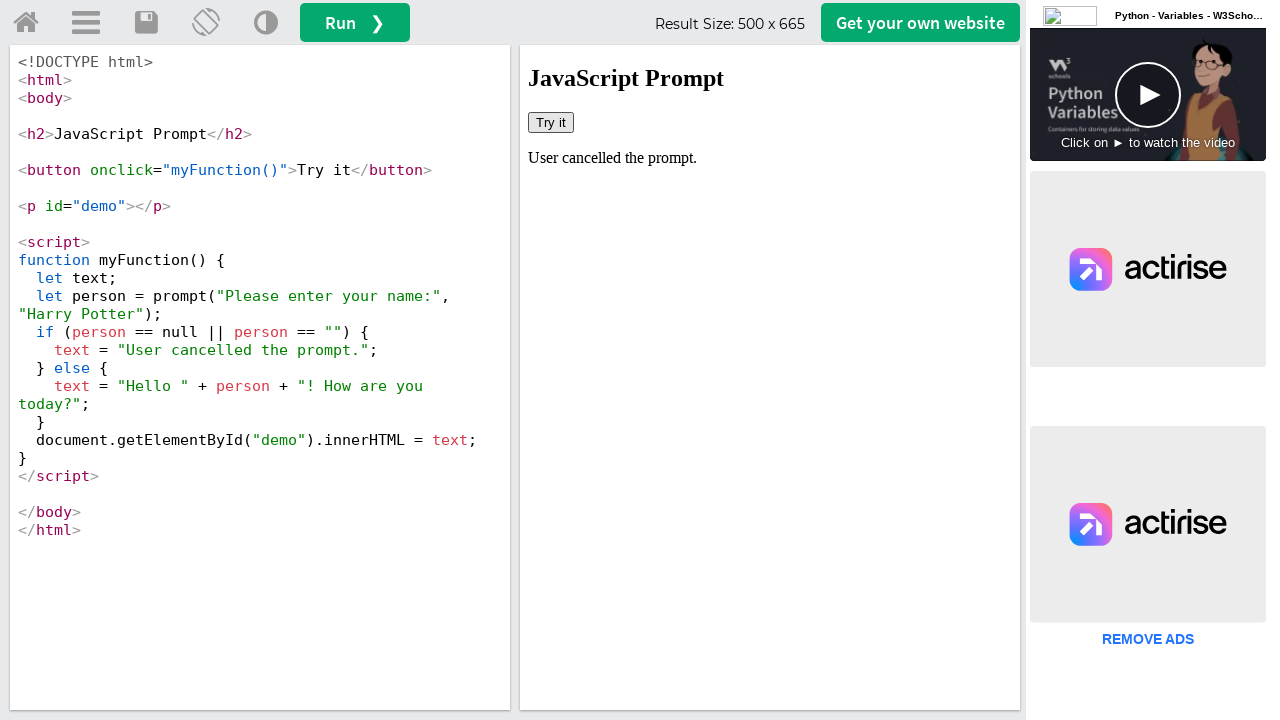

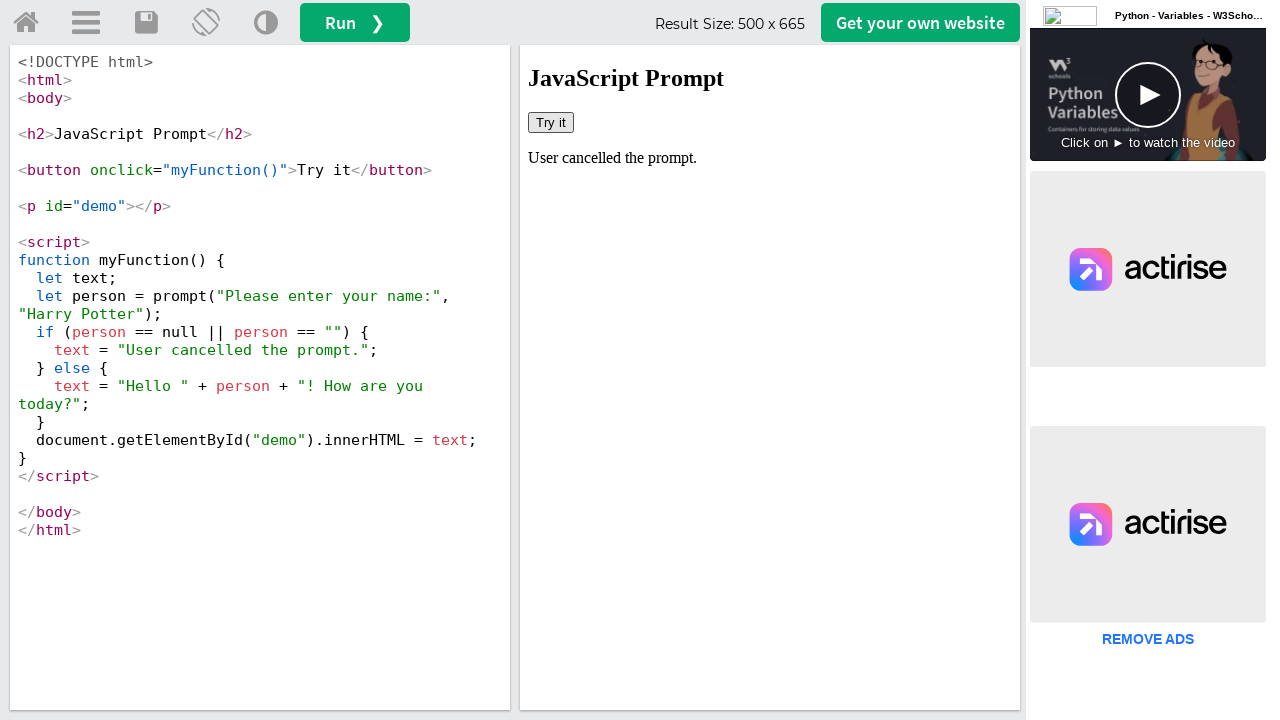